Navigates to the L'Oreal global website homepage and waits for page load

Starting URL: https://www.loreal.com/en/

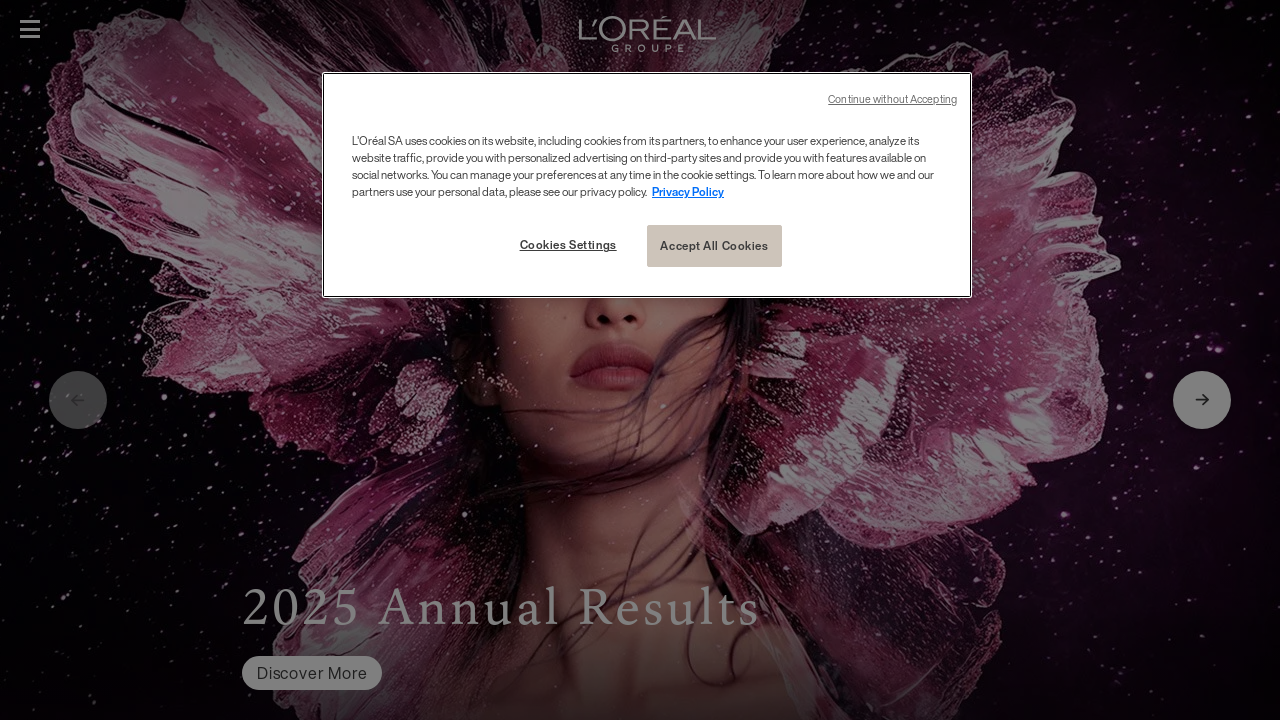

Navigated to L'Oreal global website homepage
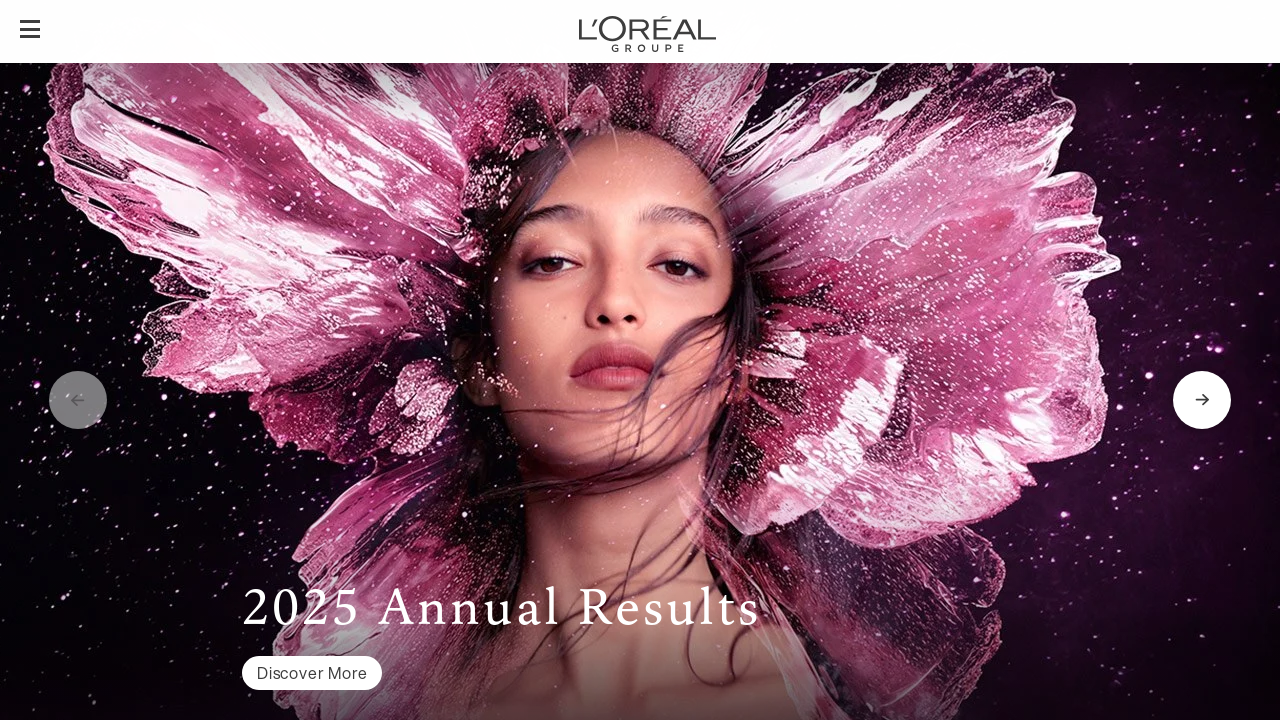

Page DOM content fully loaded
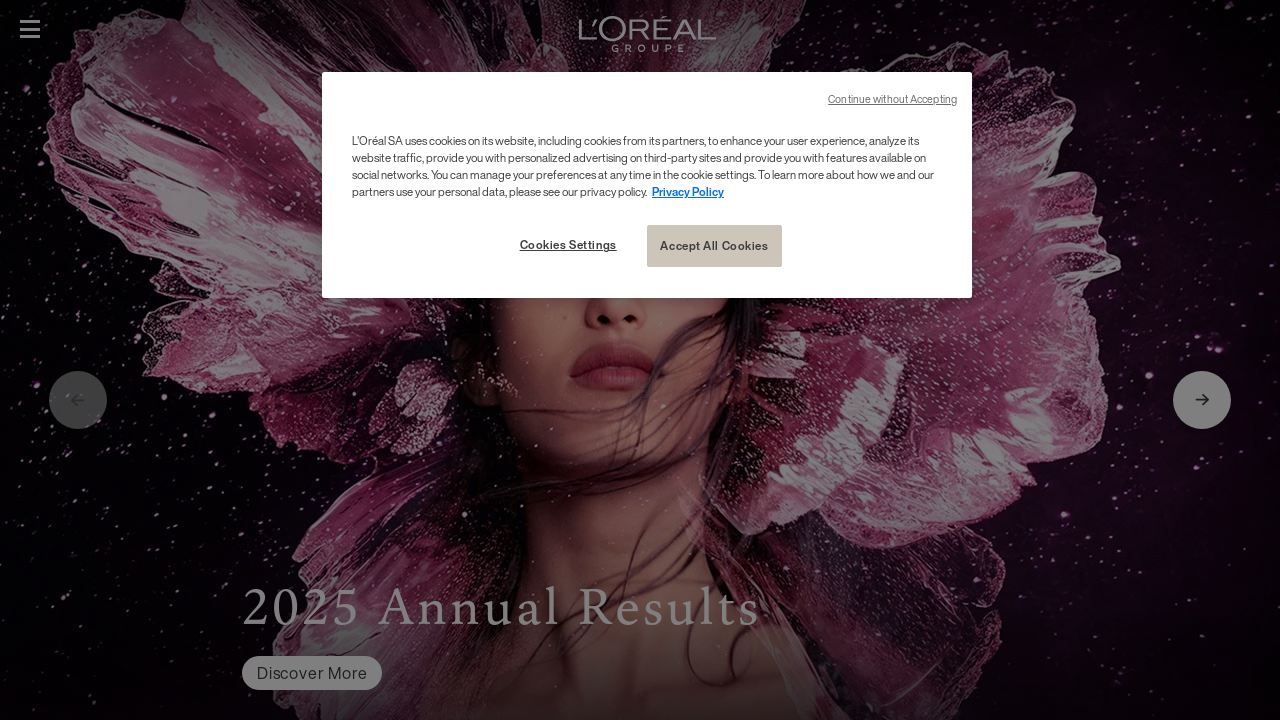

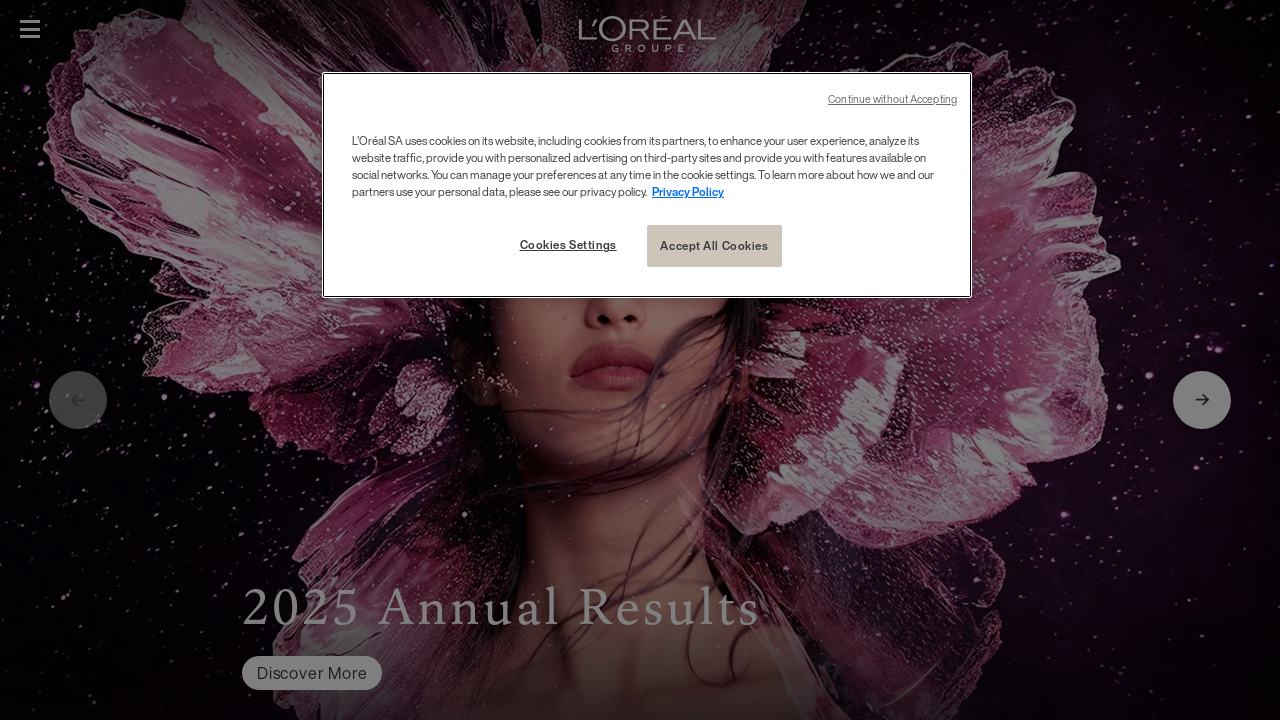